Tests handling a confirm JavaScript alert by clicking the trigger button and accepting the confirmation dialog.

Starting URL: https://v1.training-support.net/selenium/javascript-alerts

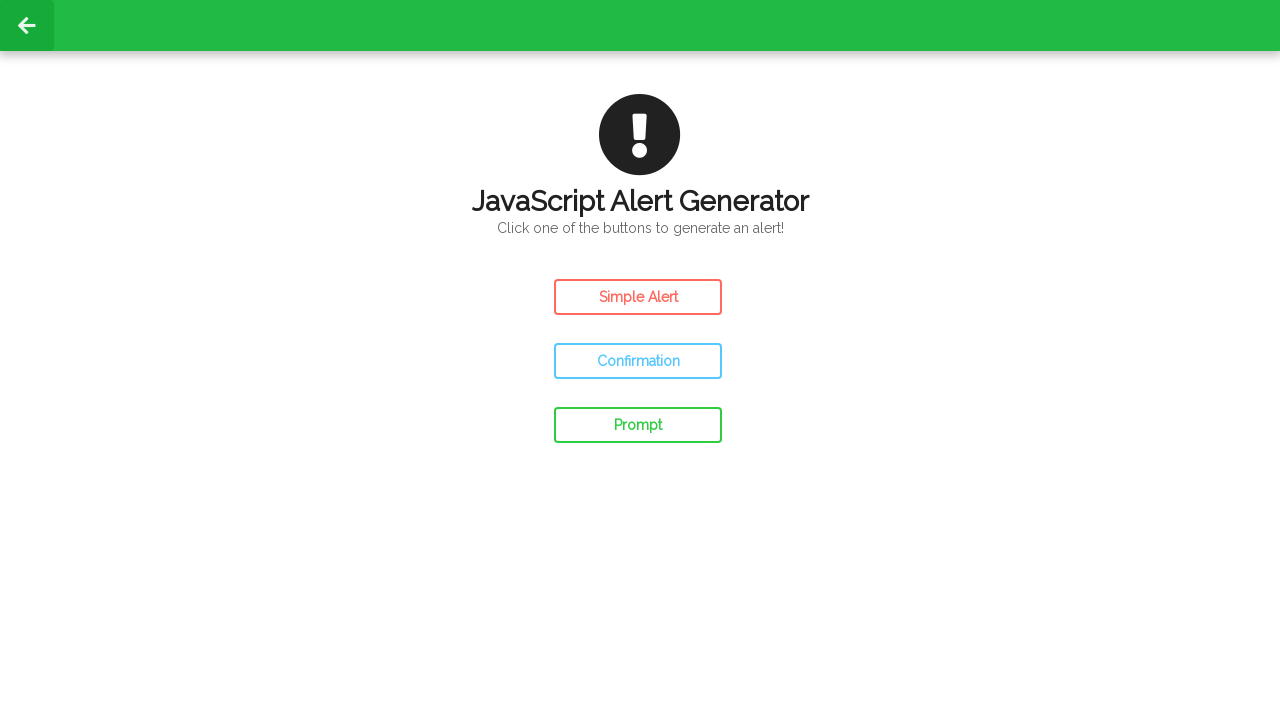

Set up dialog handler to accept confirmation dialogs
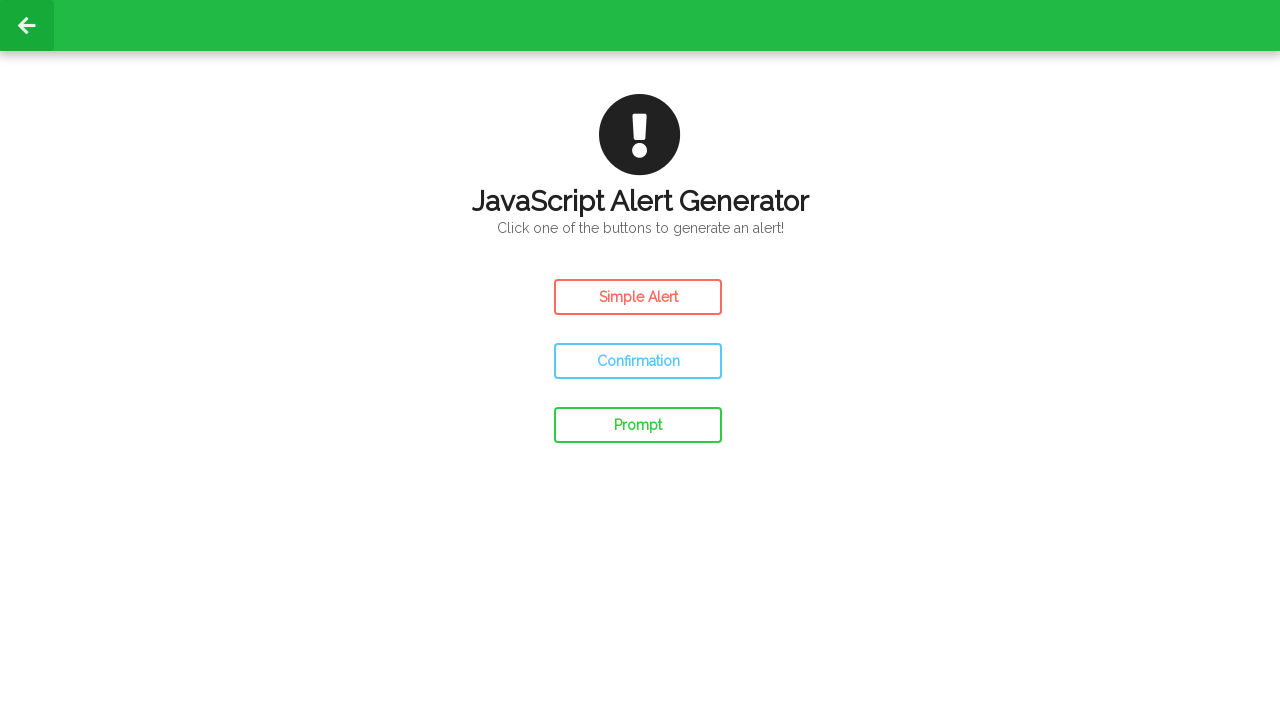

Clicked the Confirm Alert button at (638, 361) on #confirm
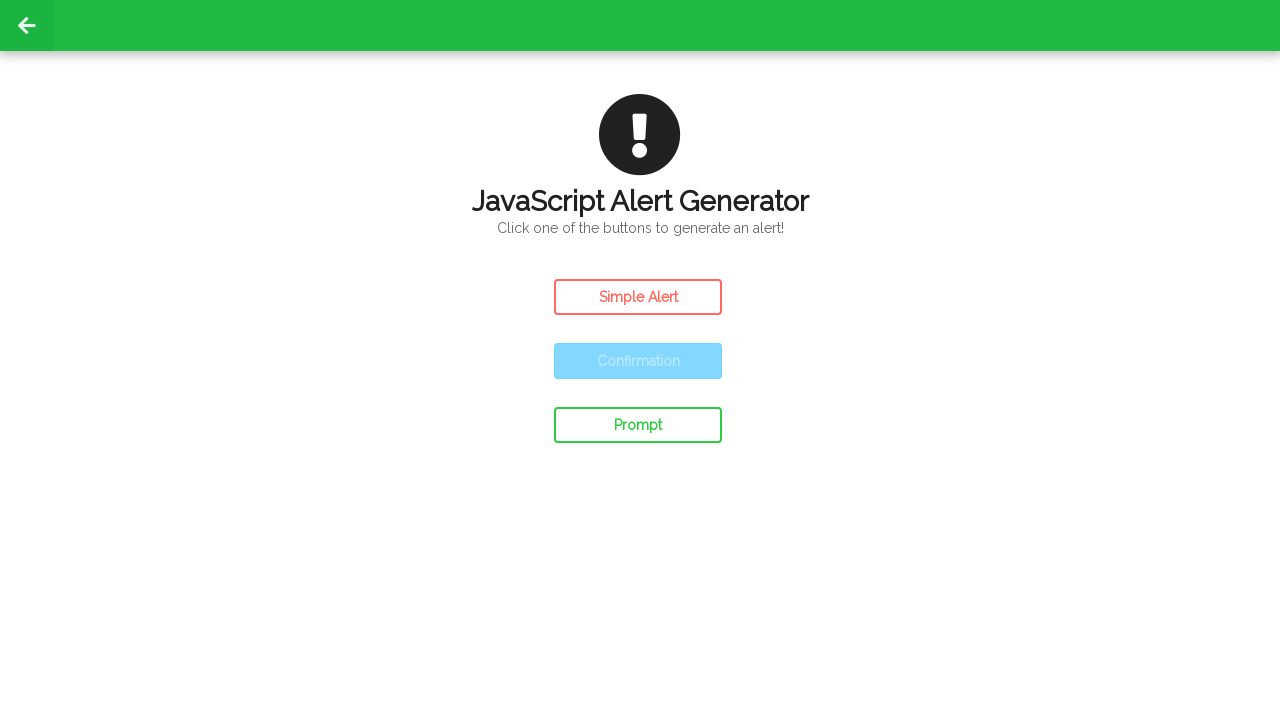

Waited for page to process the alert interaction
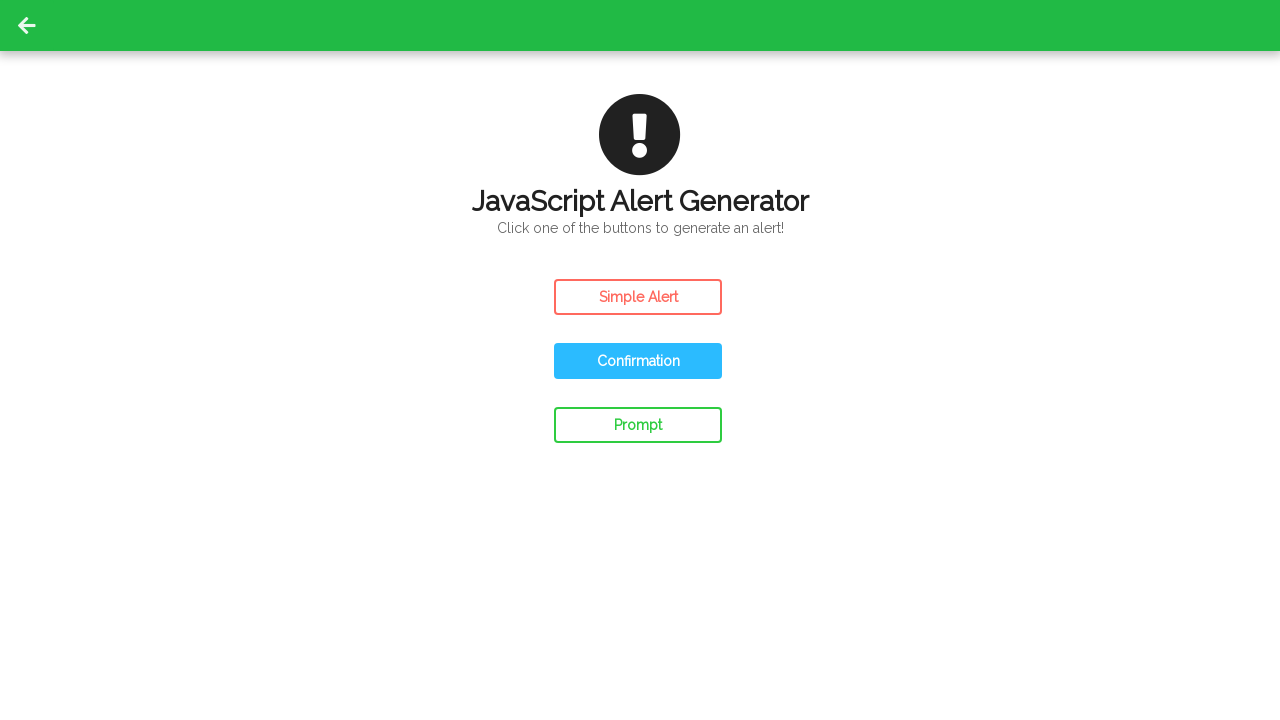

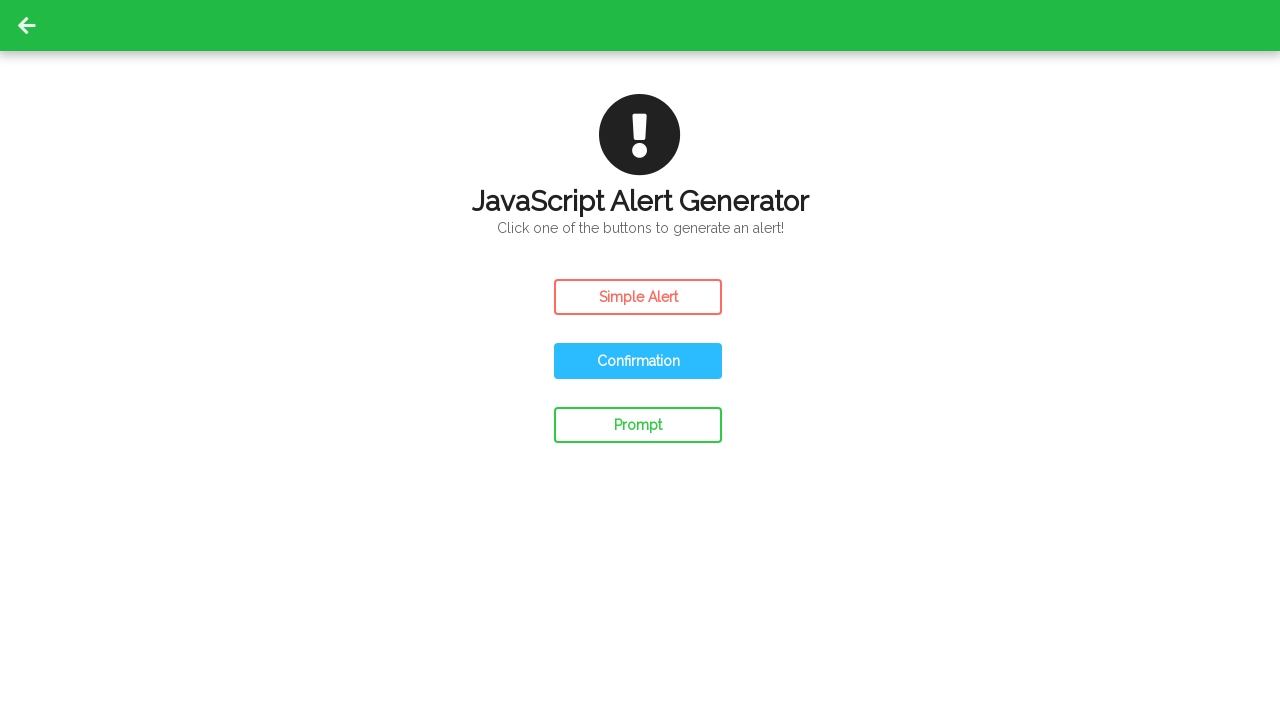